Tests handling of JavaScript alert dialogs by clicking a button, accepting an alert, then calculating a mathematical value based on page content and submitting the answer

Starting URL: http://suninjuly.github.io/alert_accept.html

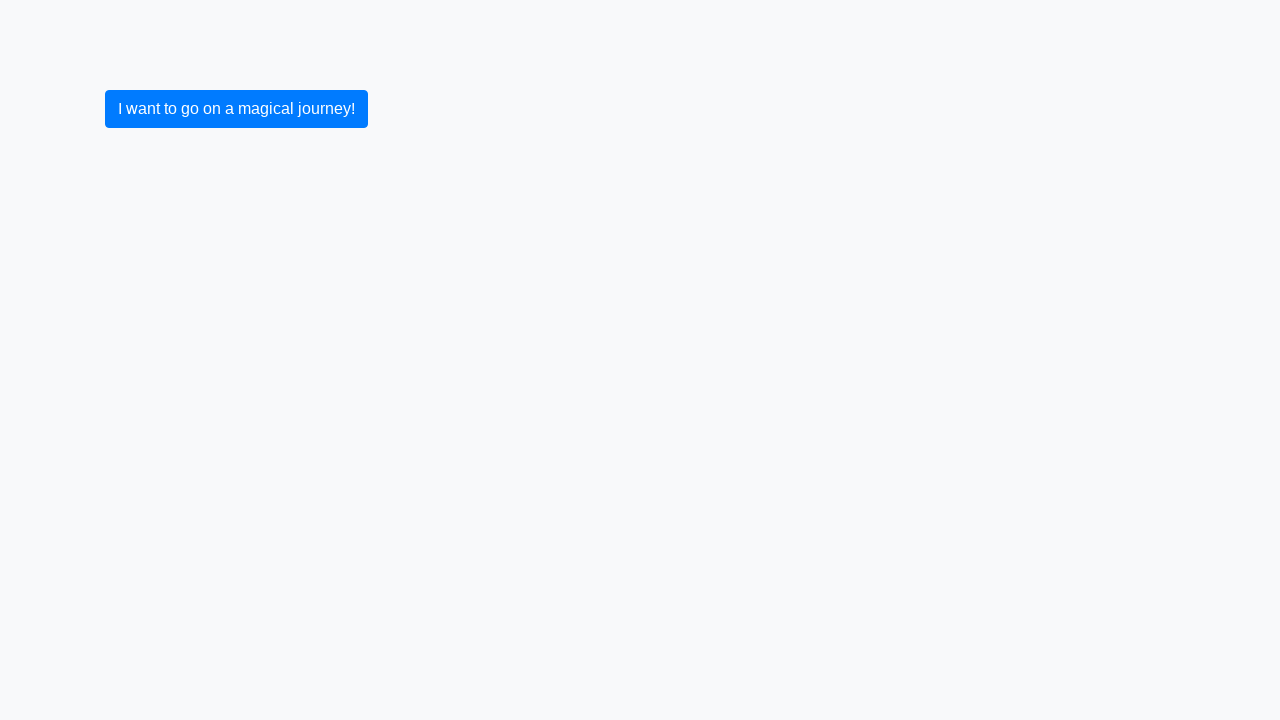

Set up dialog handler to auto-accept alerts
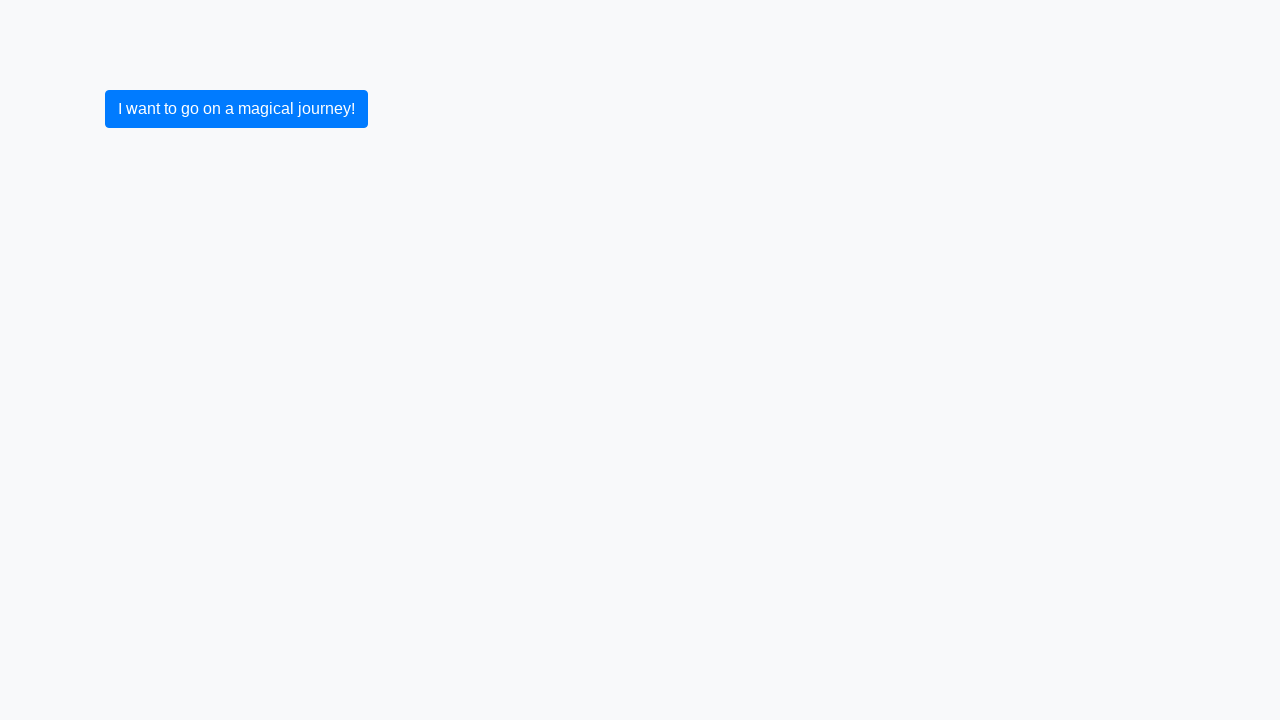

Clicked button to trigger alert dialog at (236, 109) on .btn
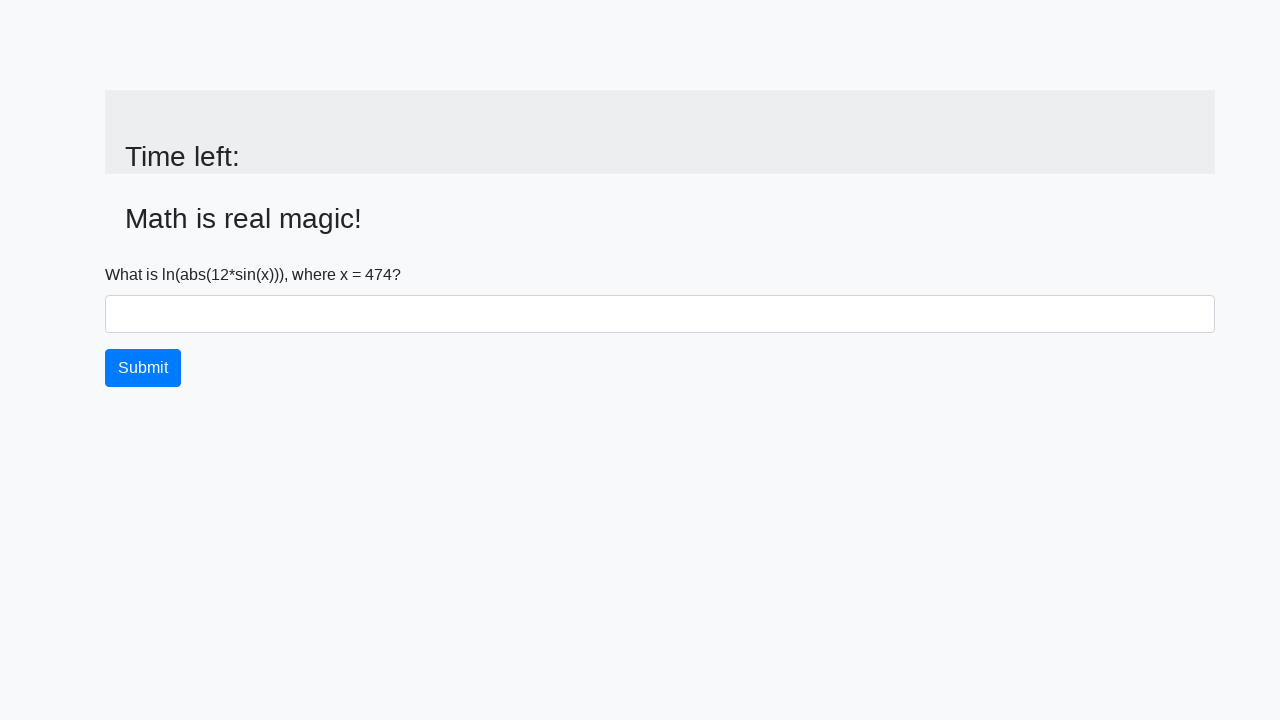

Retrieved input value from page
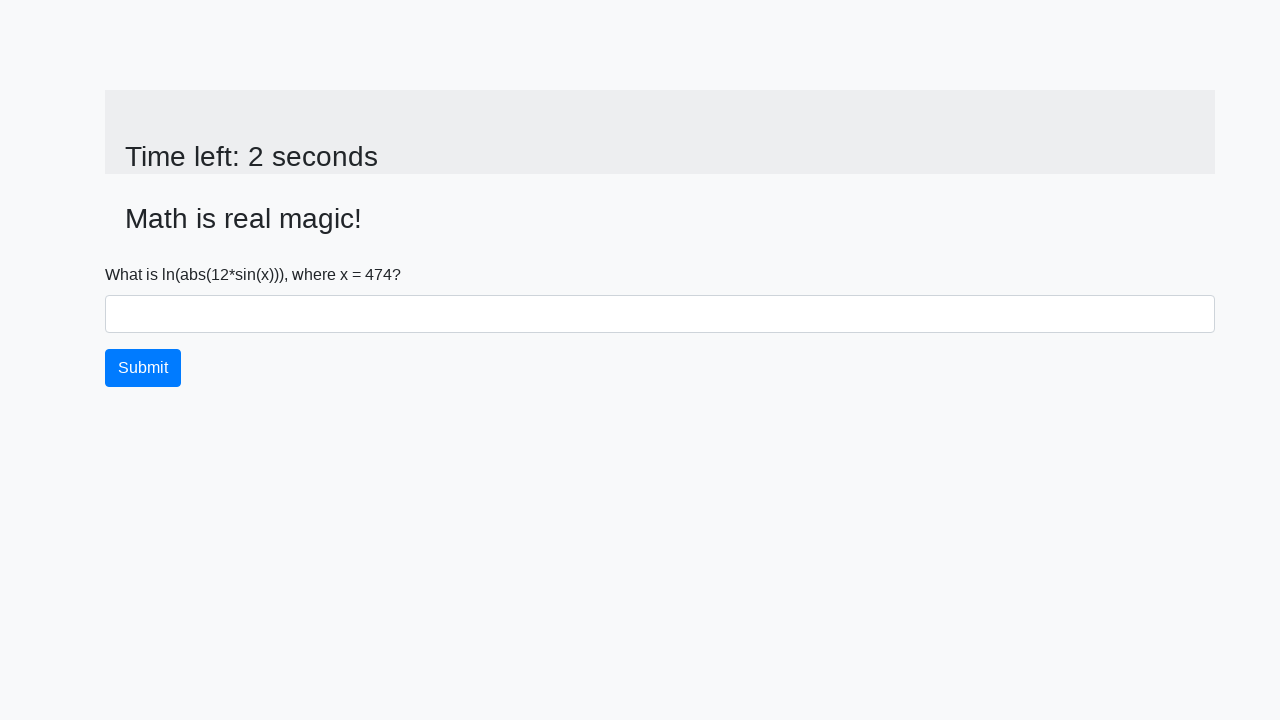

Calculated answer using formula: log(abs(12*sin(x)))
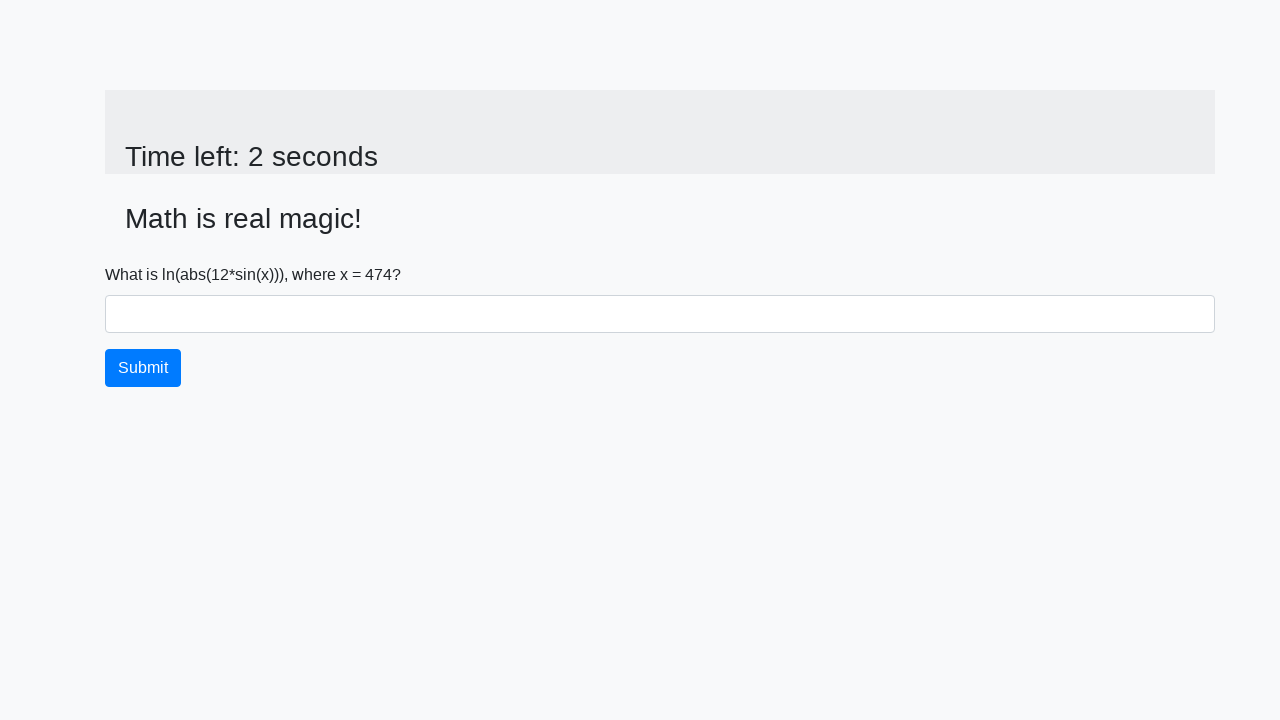

Filled answer field with calculated value: 1.4943667018288946 on #answer
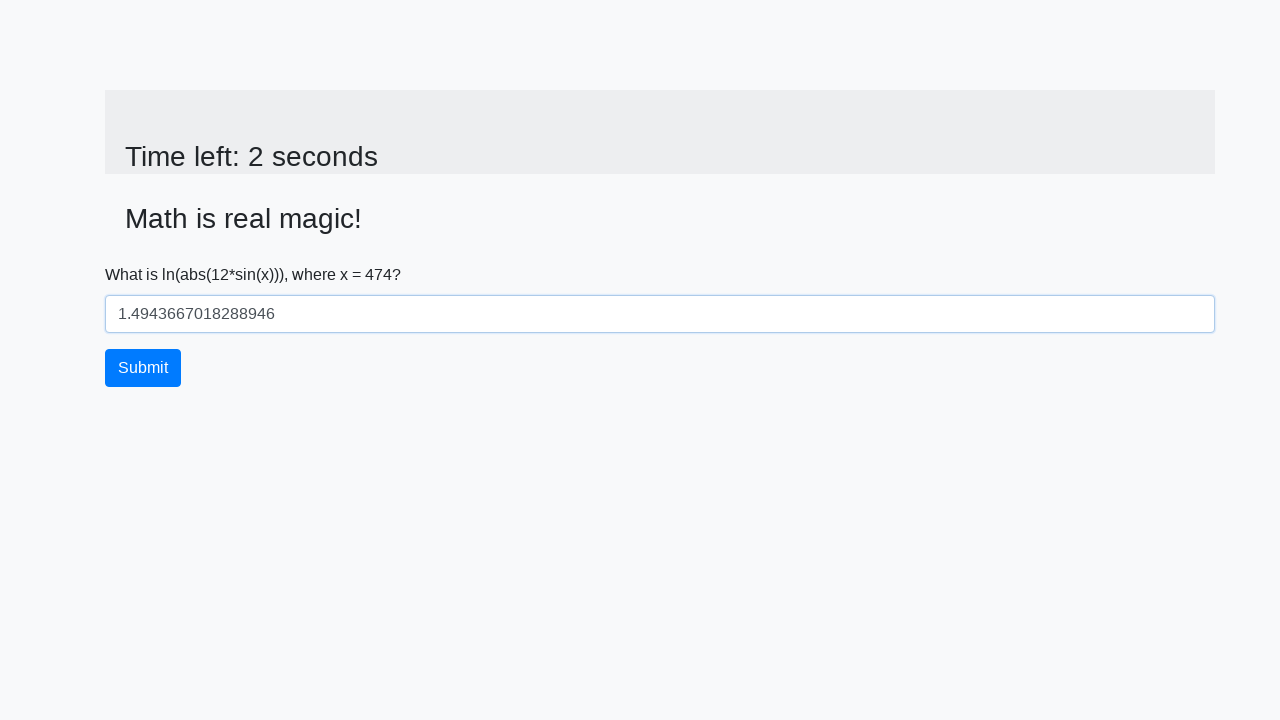

Clicked submit button to submit the answer at (143, 368) on .btn
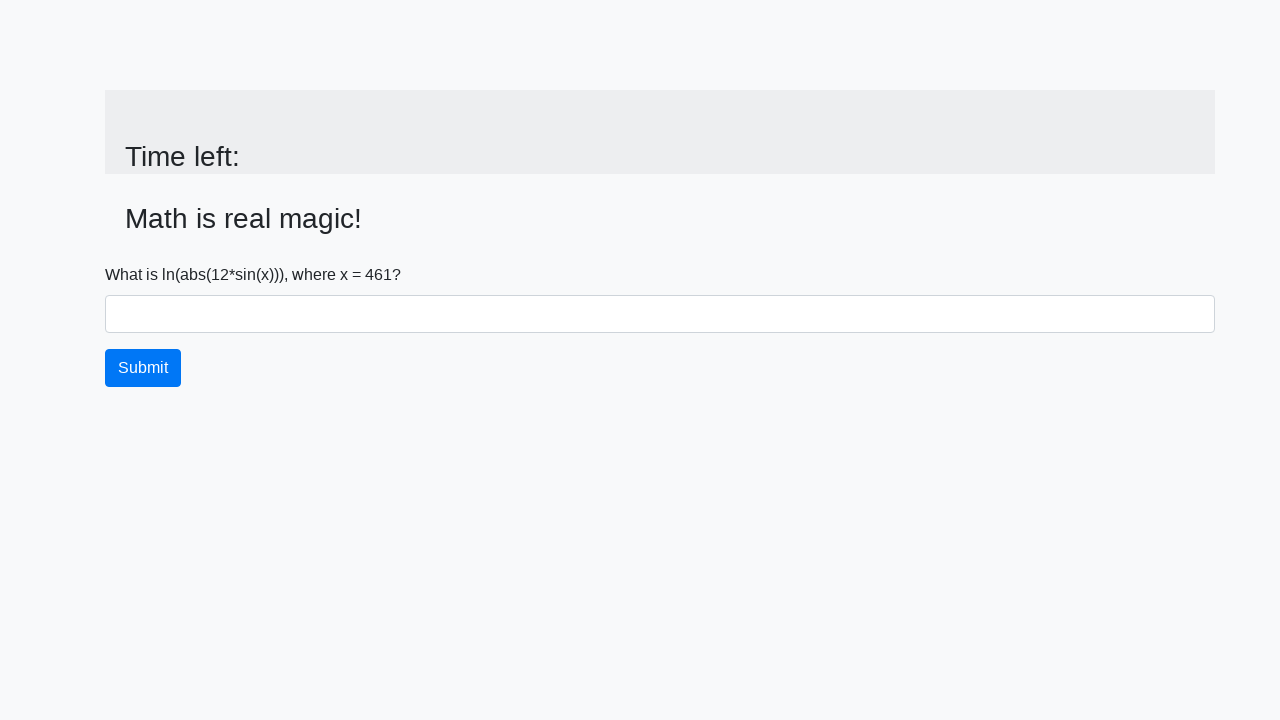

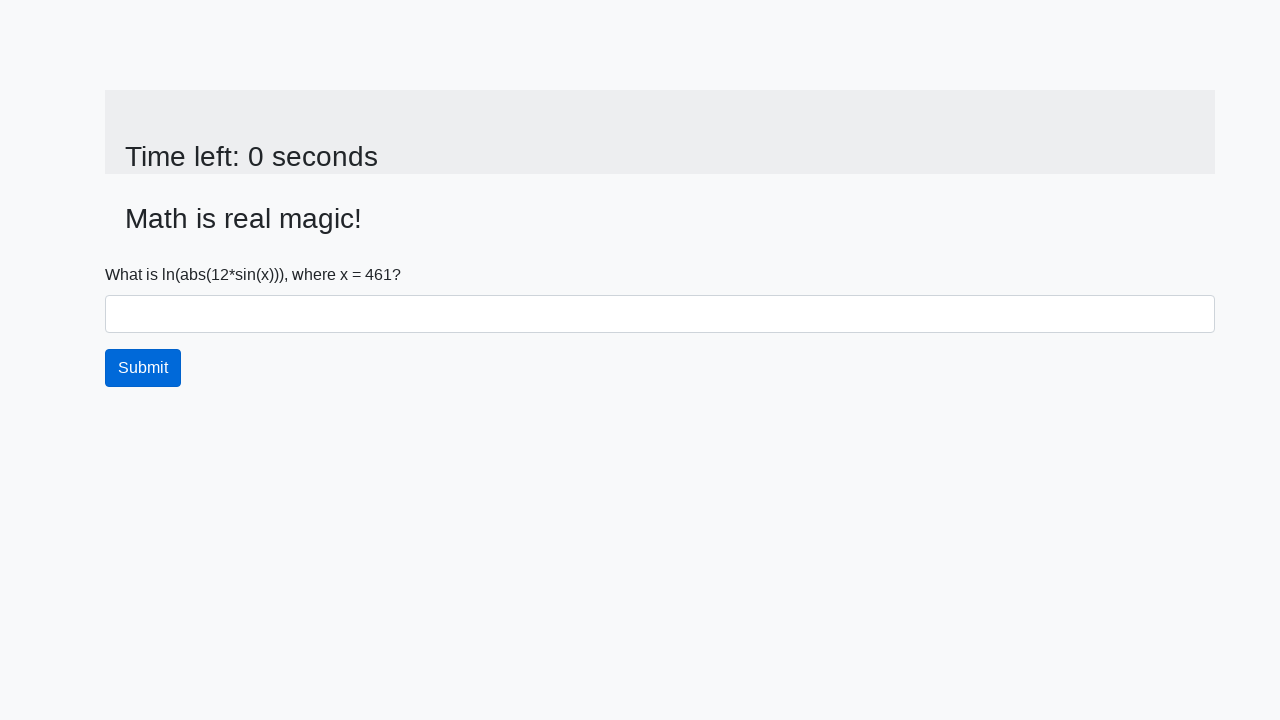